Navigates to the OrangeHRM demo site and checks the page title.

Starting URL: https://opensource-demo.orangehrmlive.com/

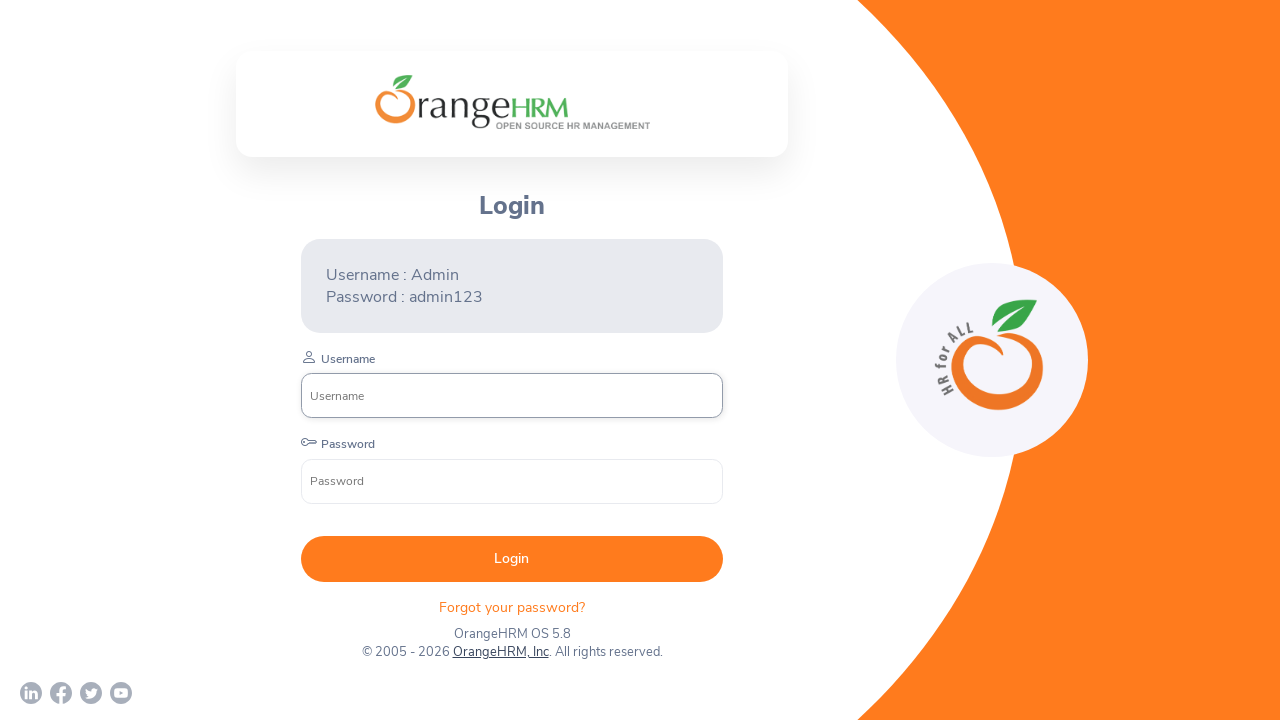

Waited for page to load (domcontentloaded)
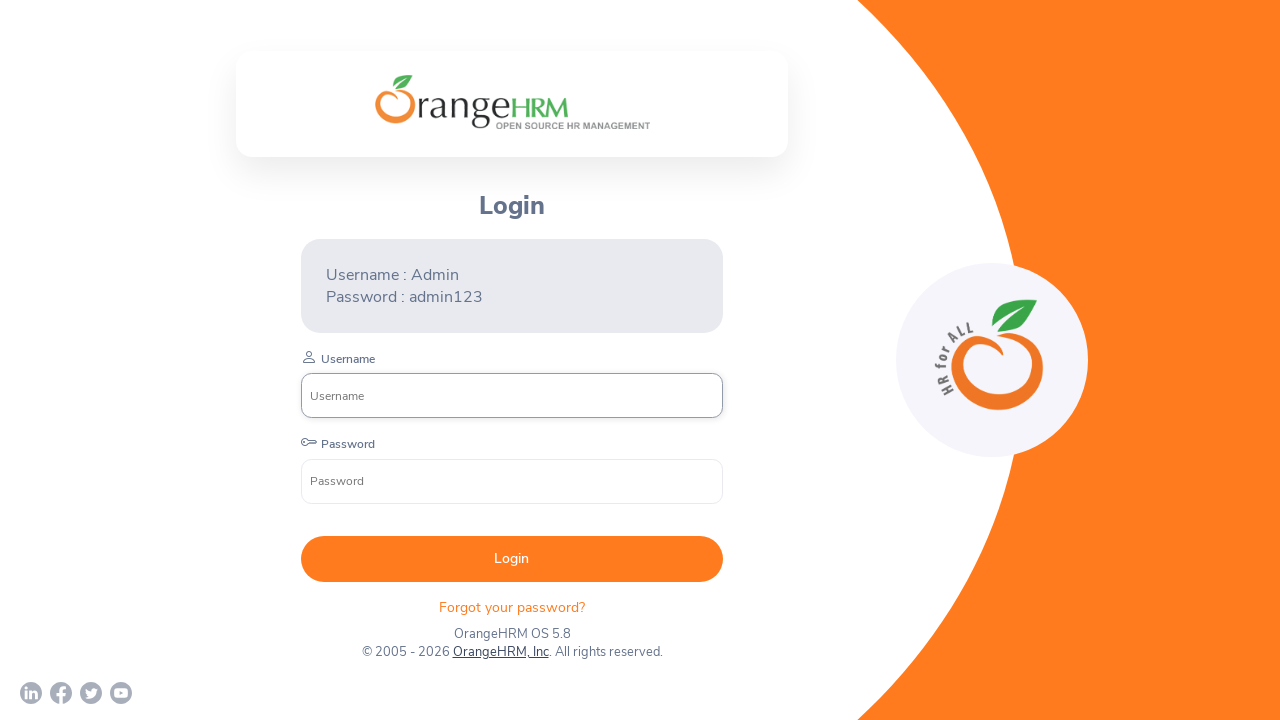

Retrieved page title: 'OrangeHRM'
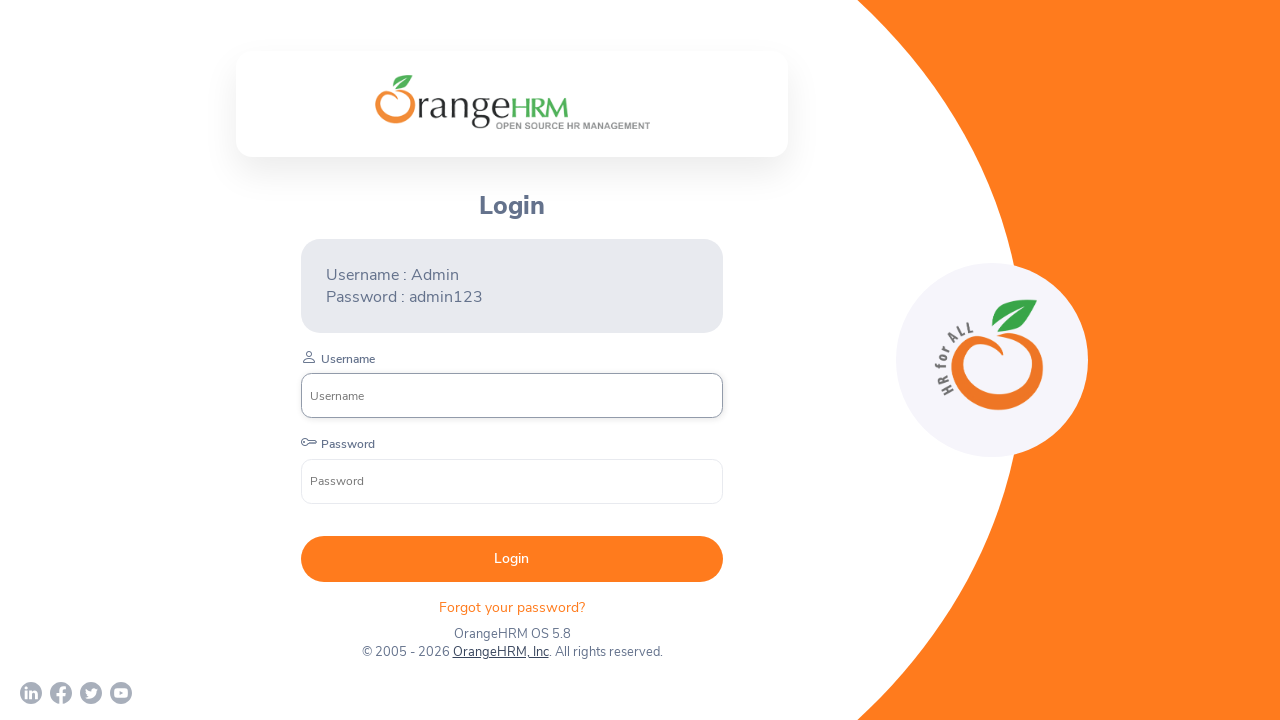

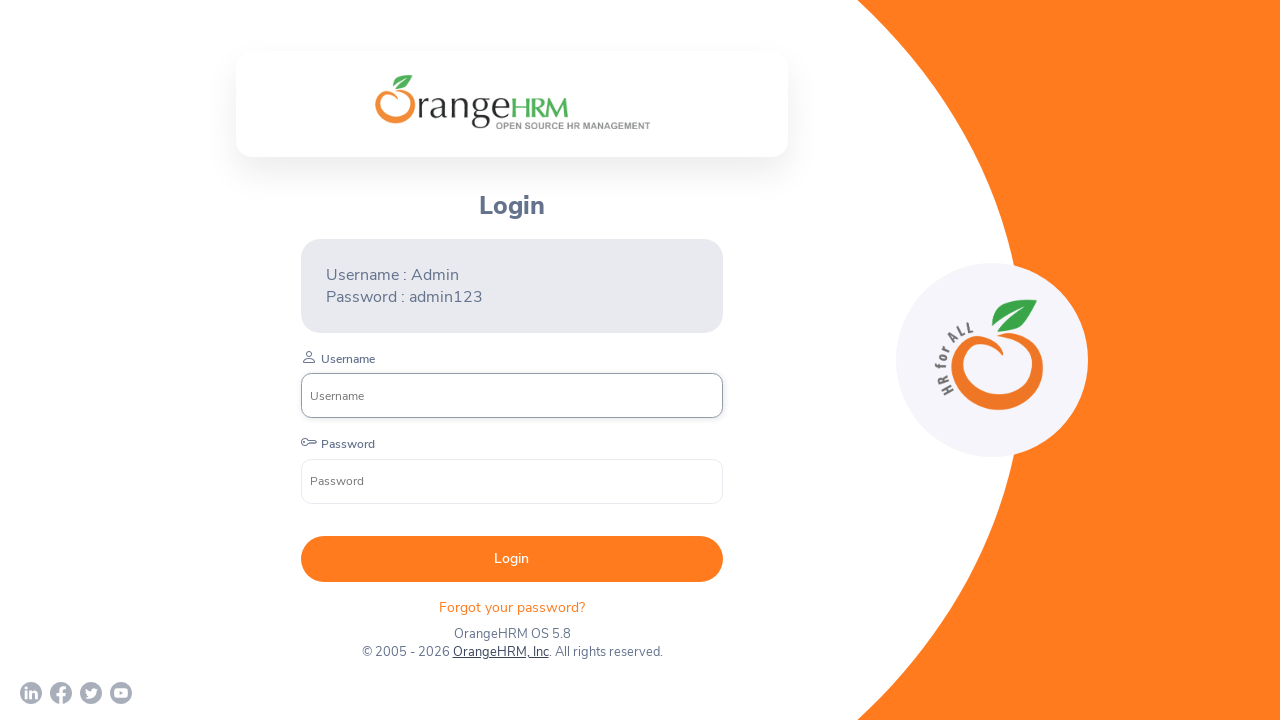